Navigates to the signup page and verifies the URL is correct

Starting URL: https://vue-demo.daniel-avellaneda.com

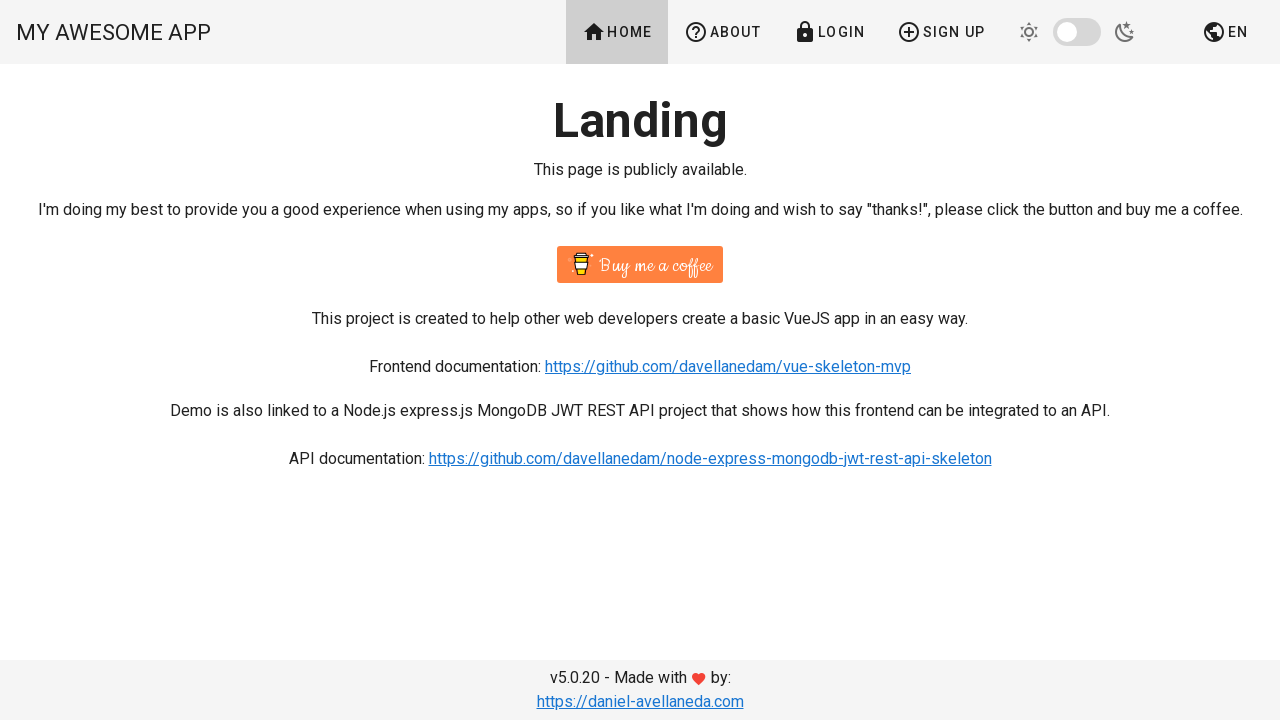

Clicked sign up button to navigate to signup page at (941, 32) on a[href='/signup']
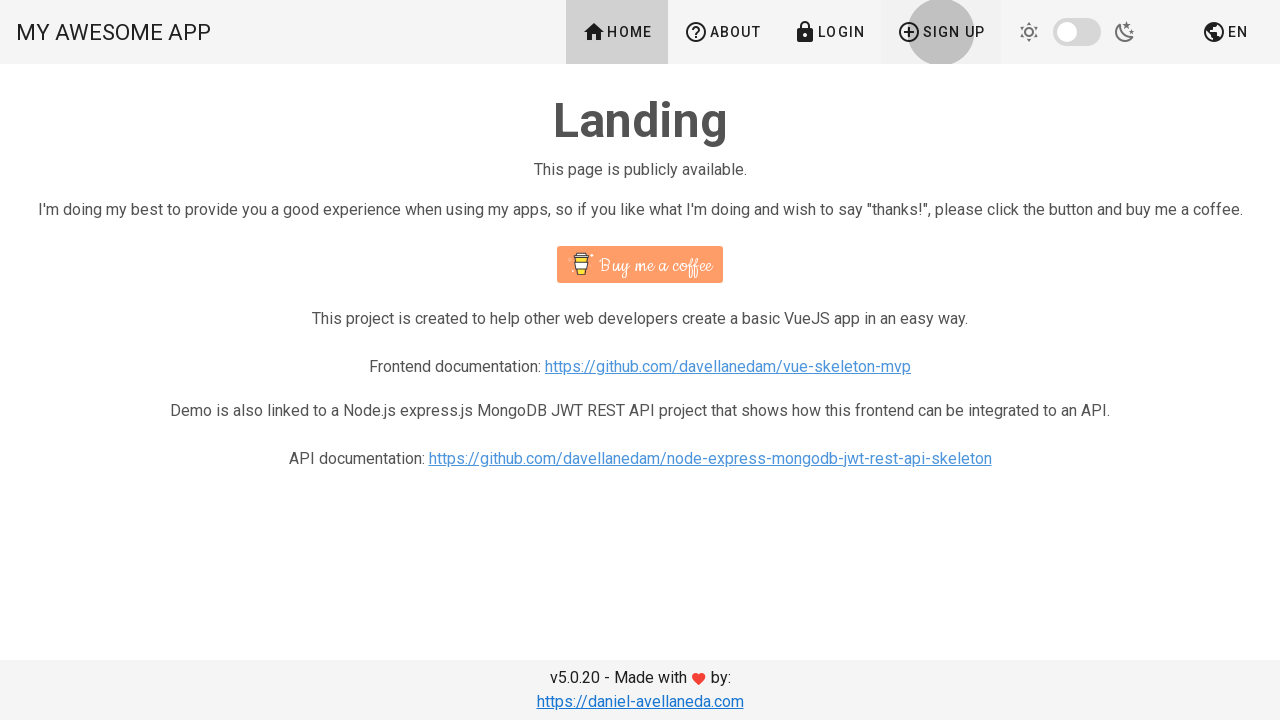

Verified URL is correct: https://vue-demo.daniel-avellaneda.com/signup
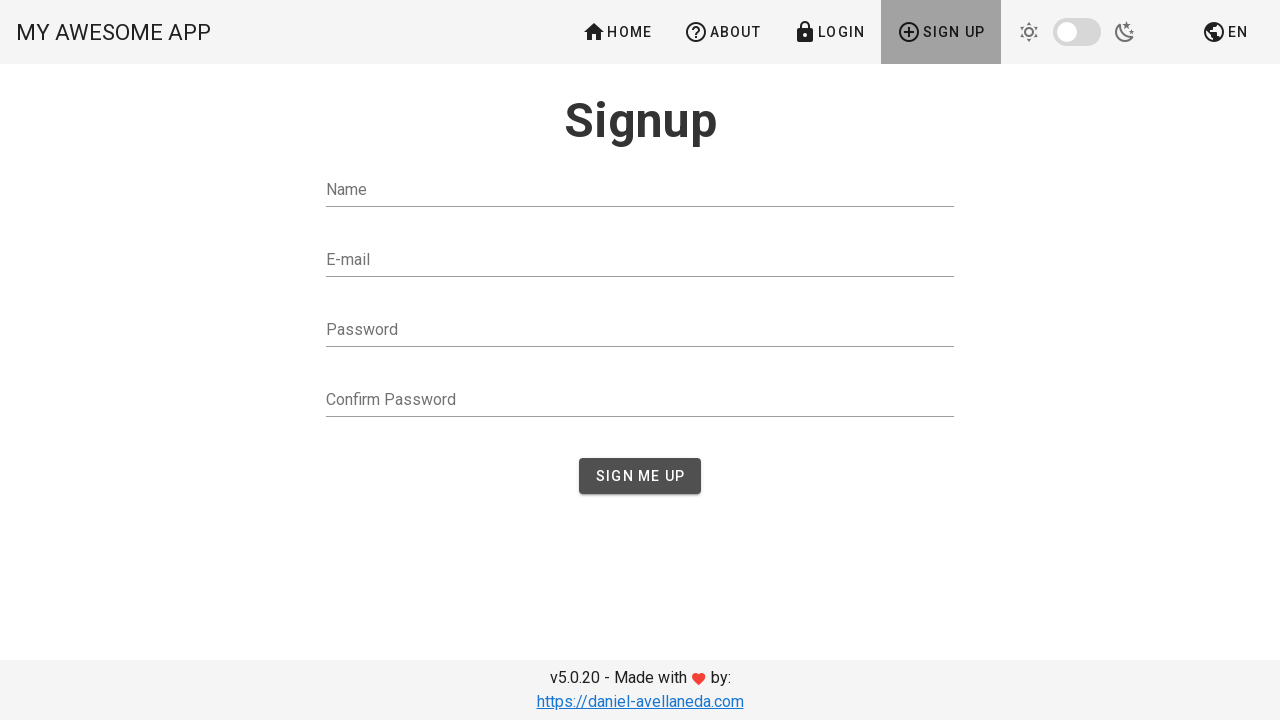

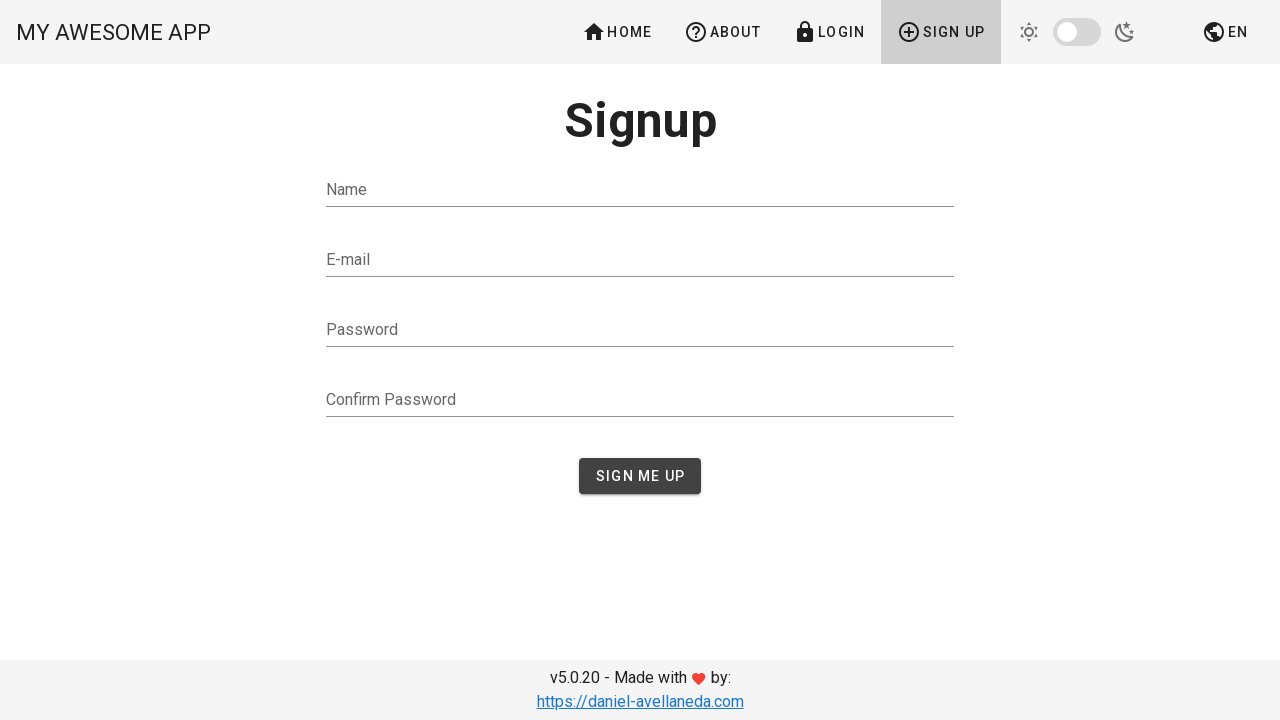